Tests clicking an "Open" link on a blog page and switching to the newly opened window/tab, then maximizing it

Starting URL: http://omayo.blogspot.com/

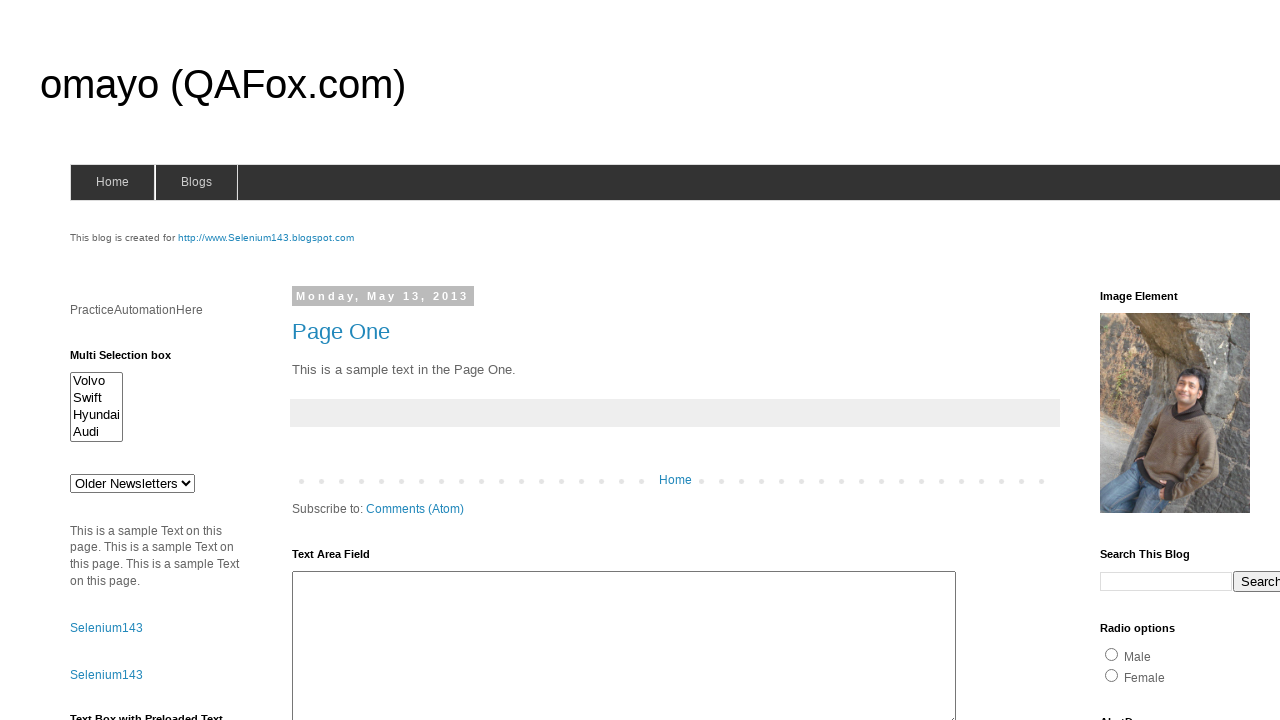

Clicked the 'Open' link to open a new window/tab at (132, 360) on xpath=//a[contains(text(),'Open')]
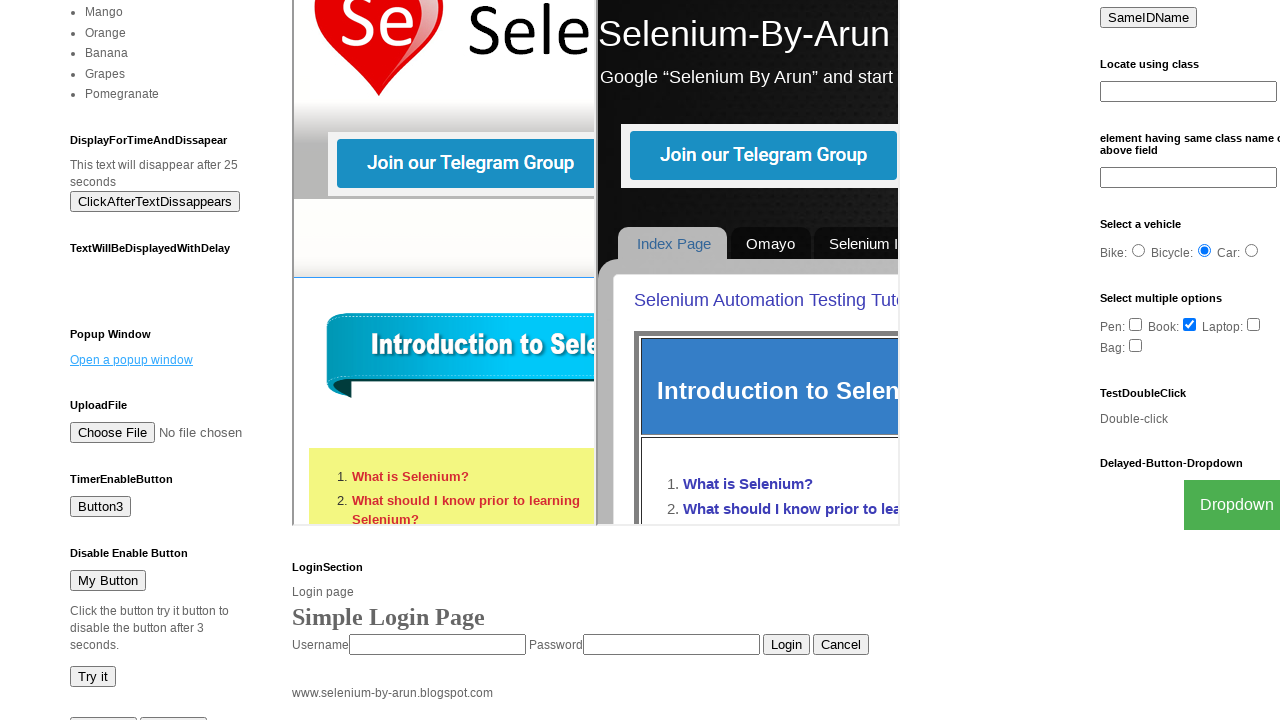

Captured the newly opened page/tab
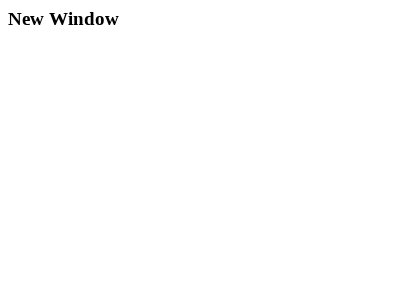

New page finished loading
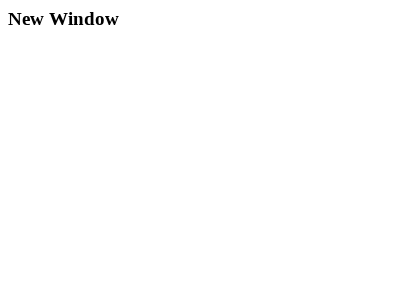

Maximized the new window by setting viewport to 1920x1080
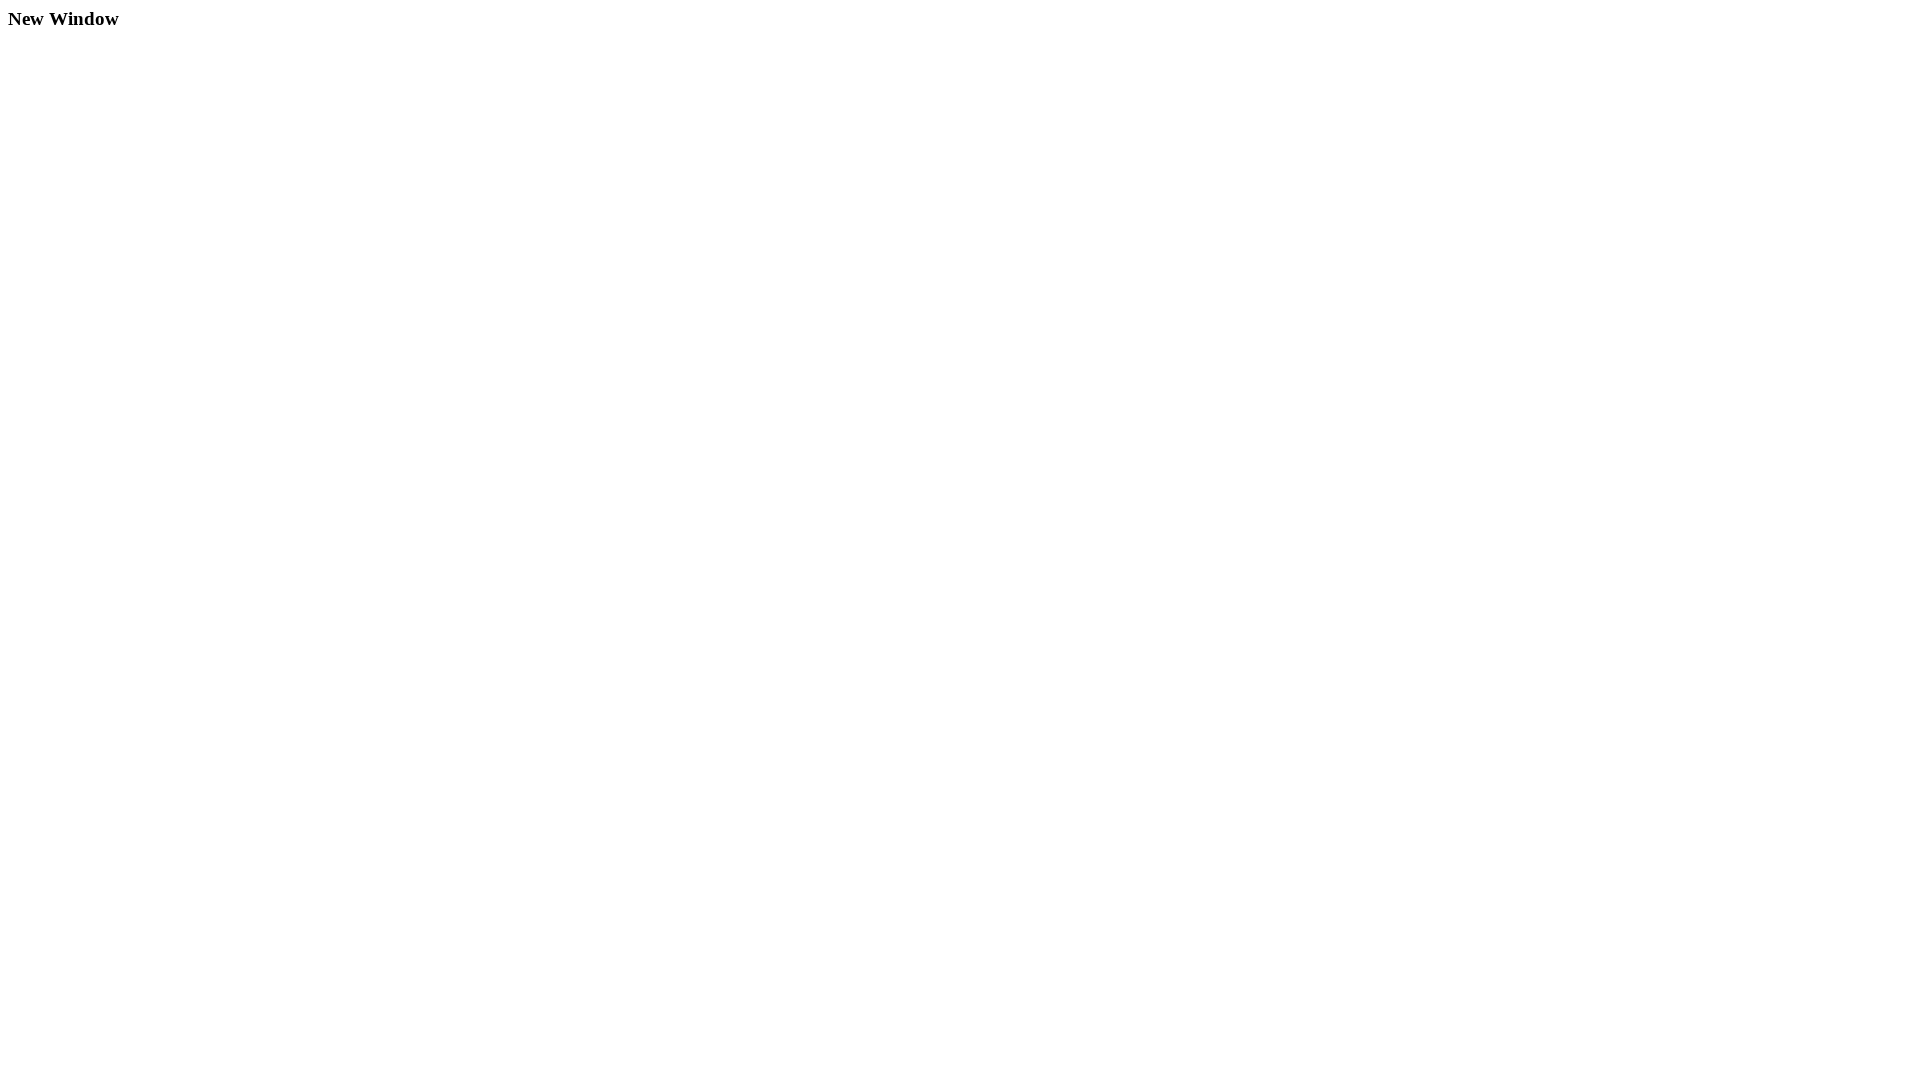

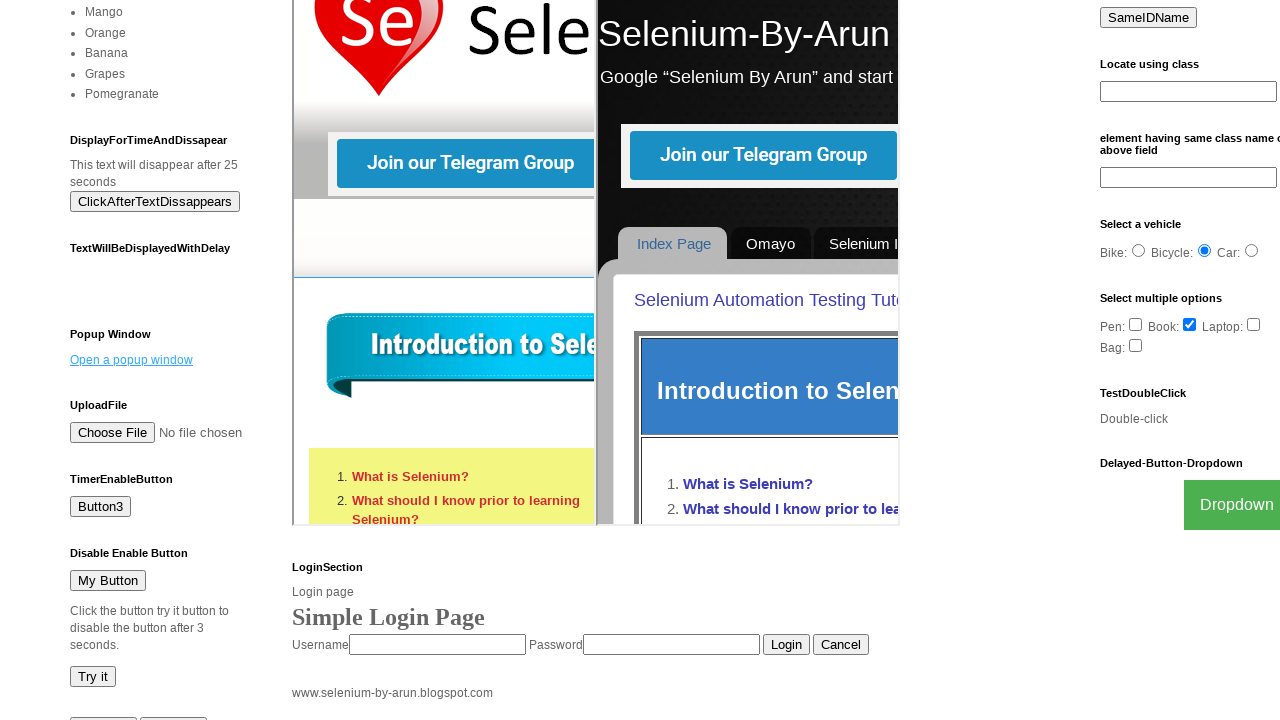